Navigates to a Selenium WebDriver documentation page and clicks on a link to access a web form

Starting URL: https://bonigarcia.dev/selenium-webdriver-java/

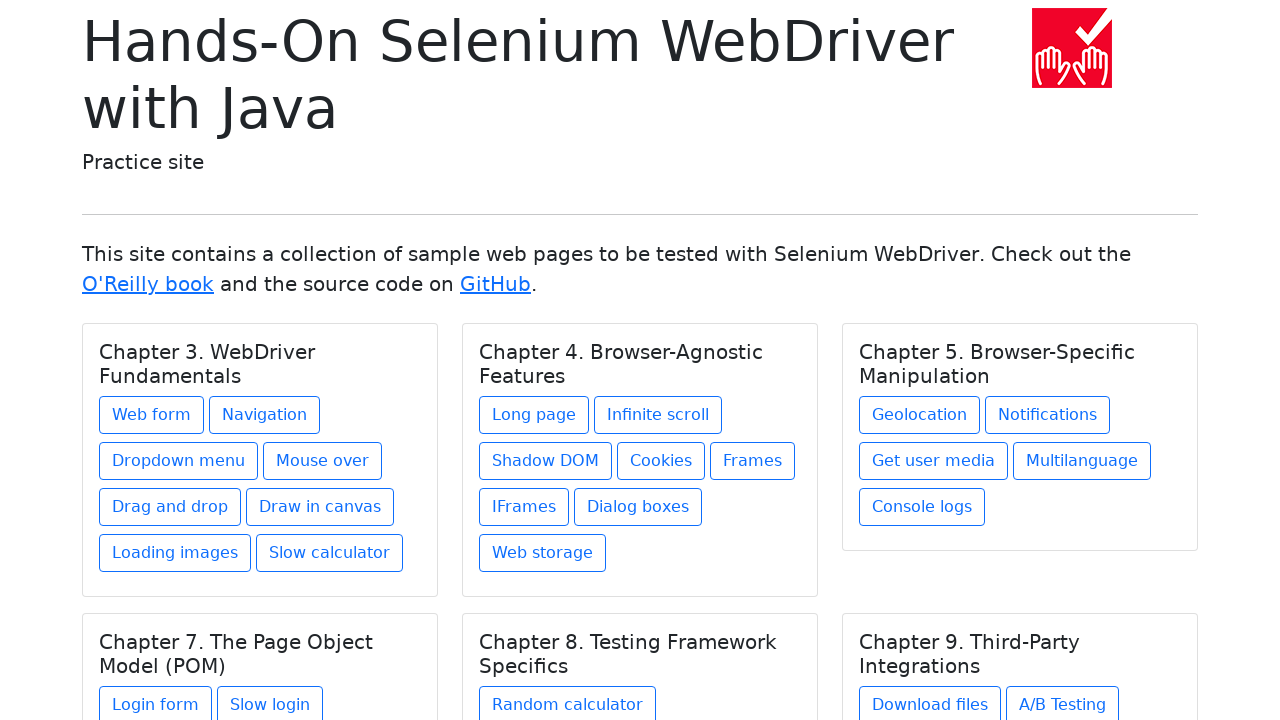

Navigated to Selenium WebDriver Java documentation page
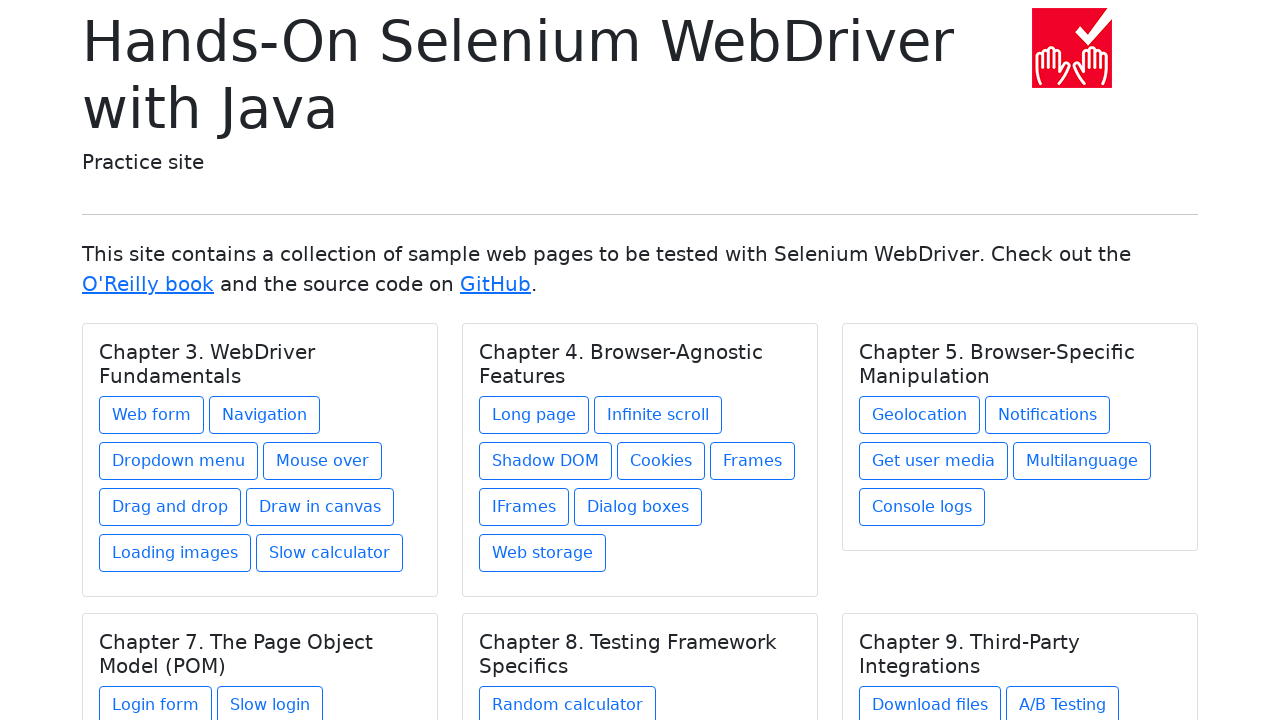

Clicked on web form link at (152, 415) on a[href*='web-form.html']
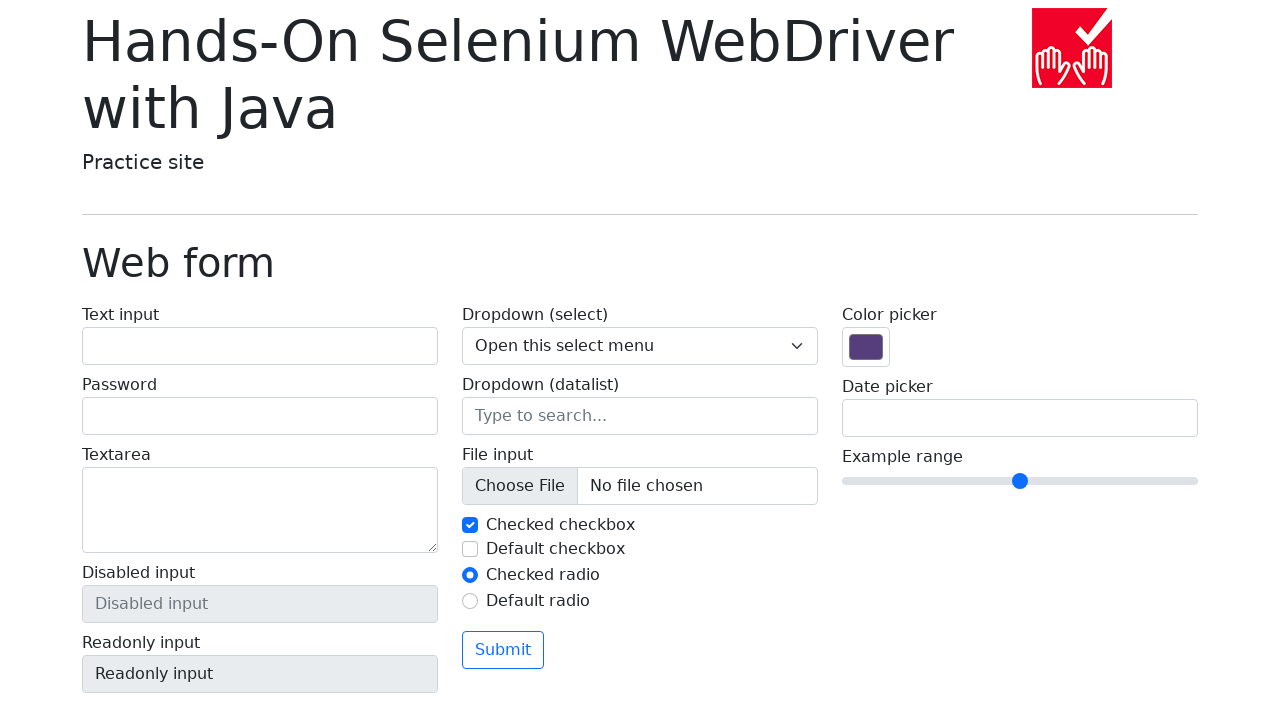

Web form page loaded successfully
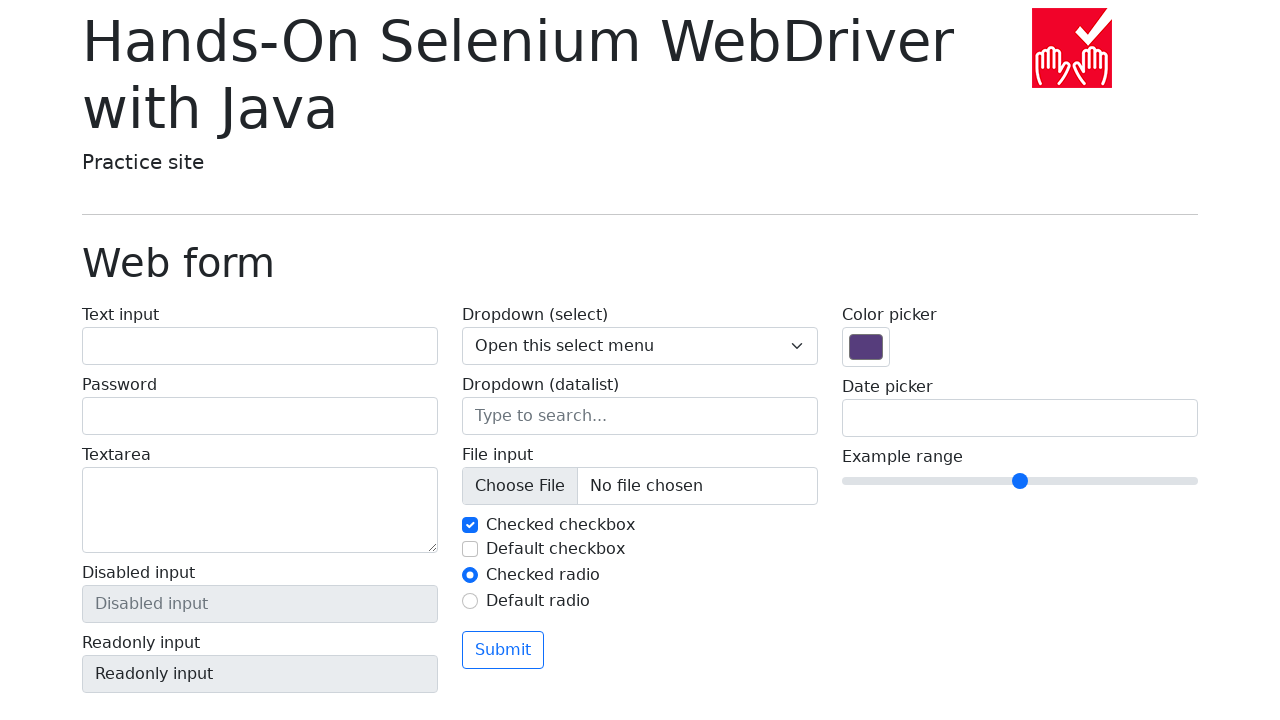

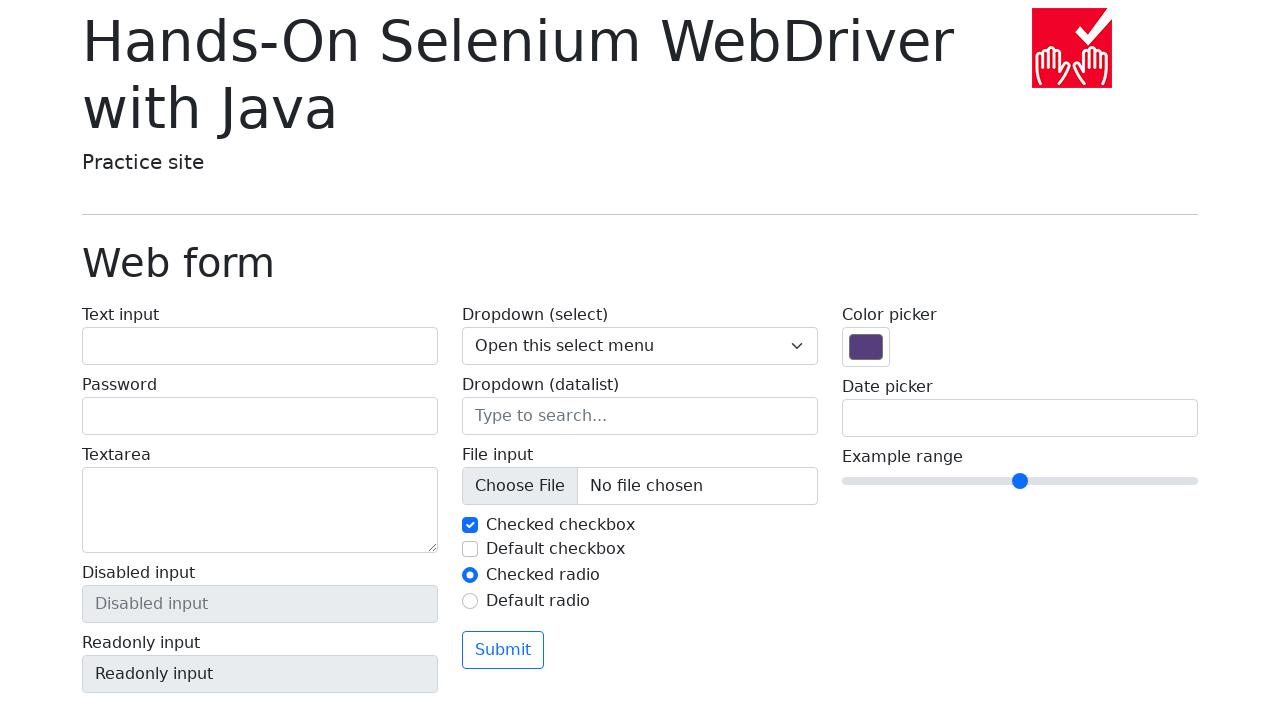